Verifies that the error message container is displayed after attempting login without credentials

Starting URL: https://www.saucedemo.com/

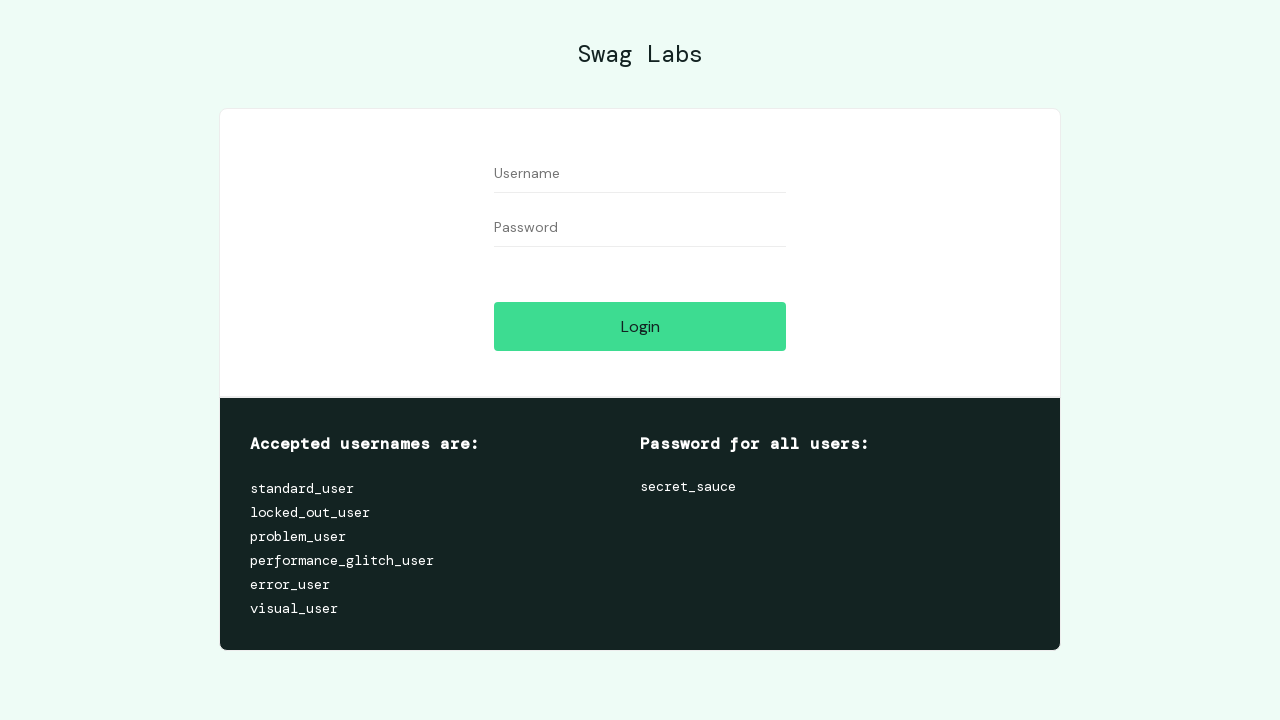

Clicked login button without entering credentials to trigger error at (640, 326) on input[name='login-button']
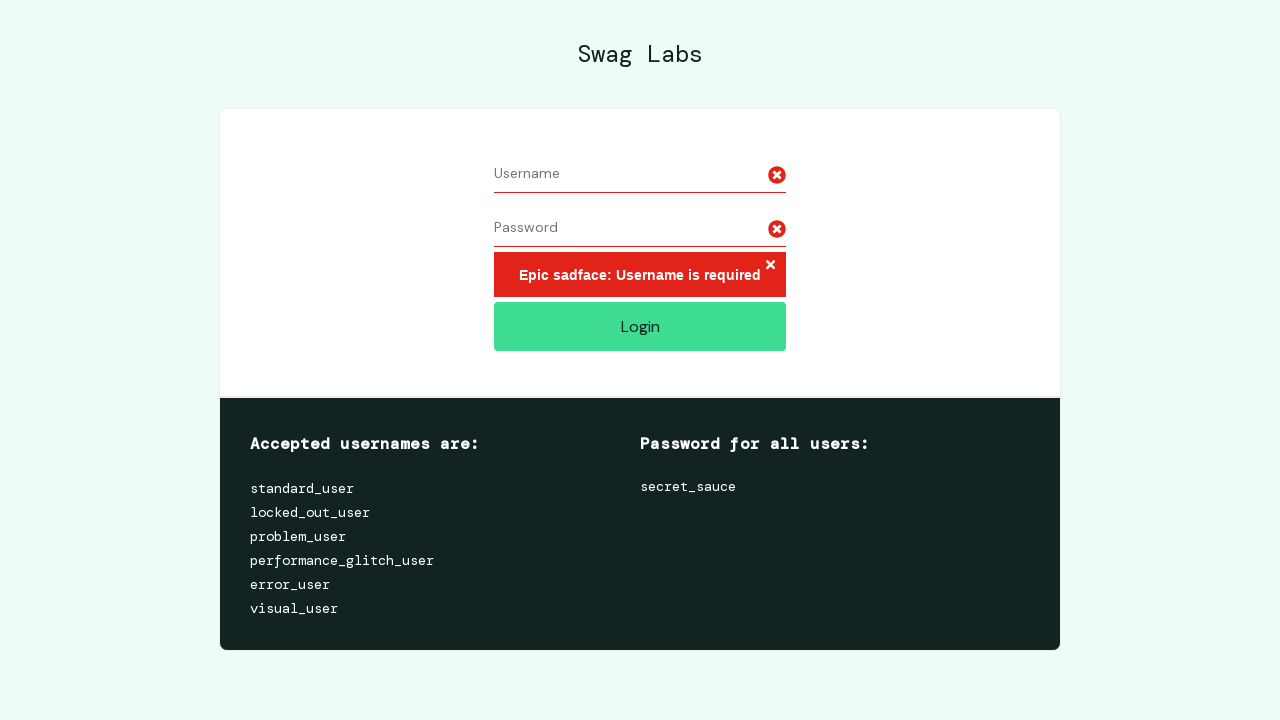

Error message container is now displayed
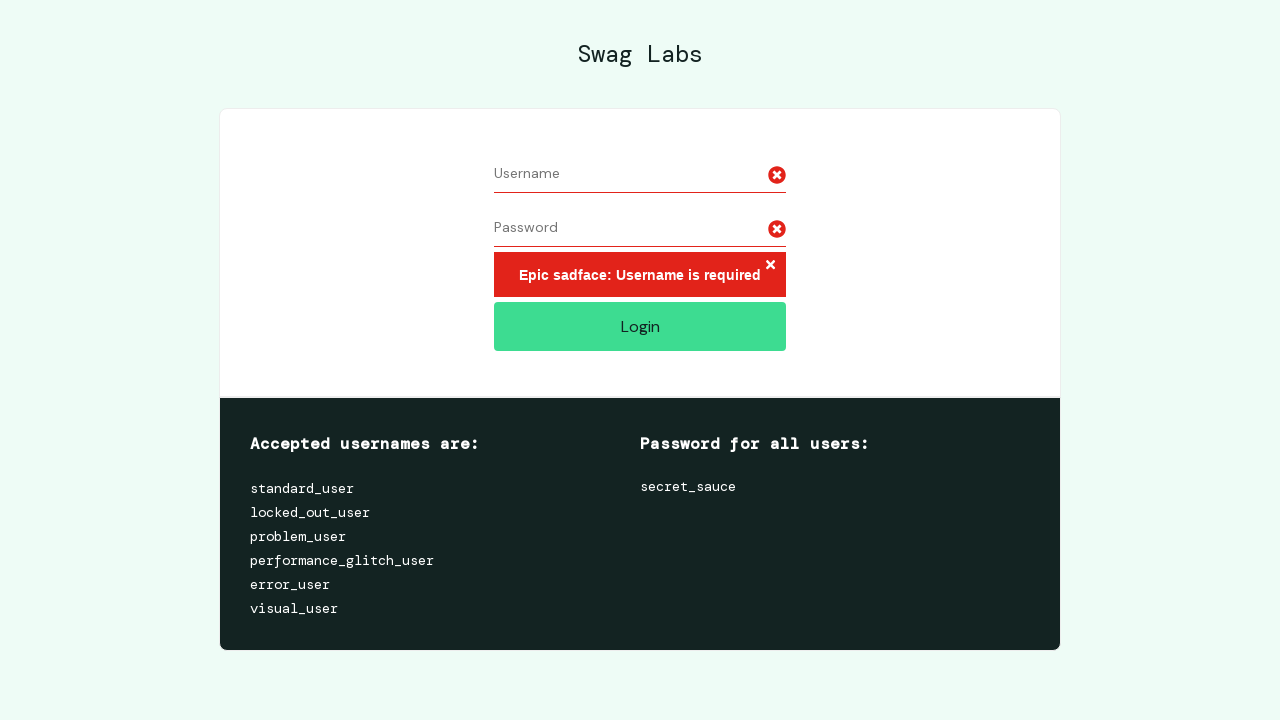

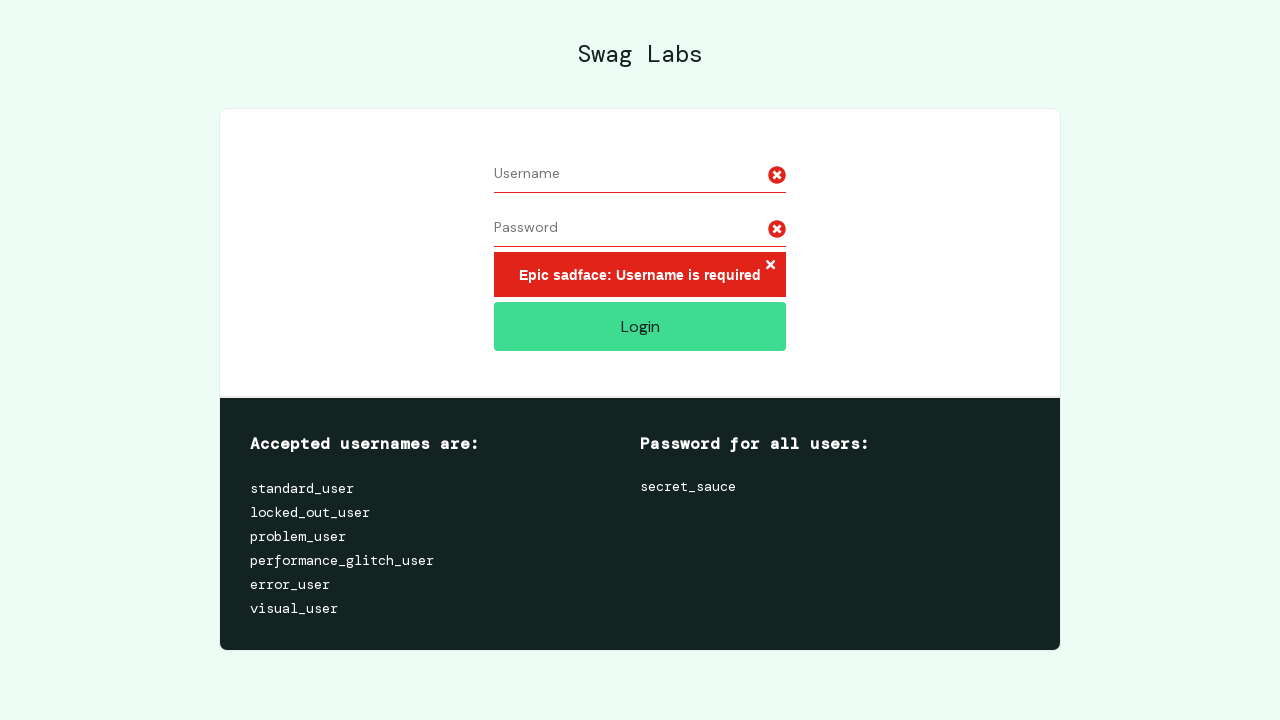